Tests that a todo item is removed when edited to an empty string

Starting URL: https://demo.playwright.dev/todomvc

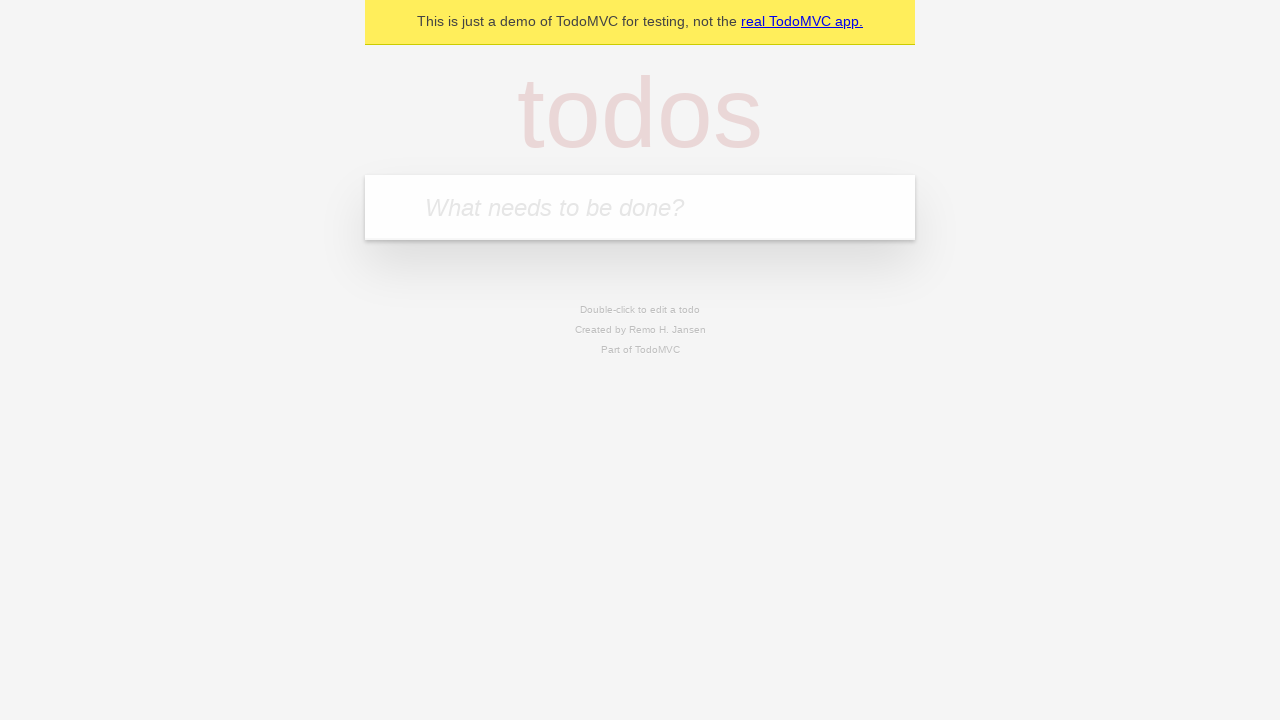

Located the 'What needs to be done?' input field
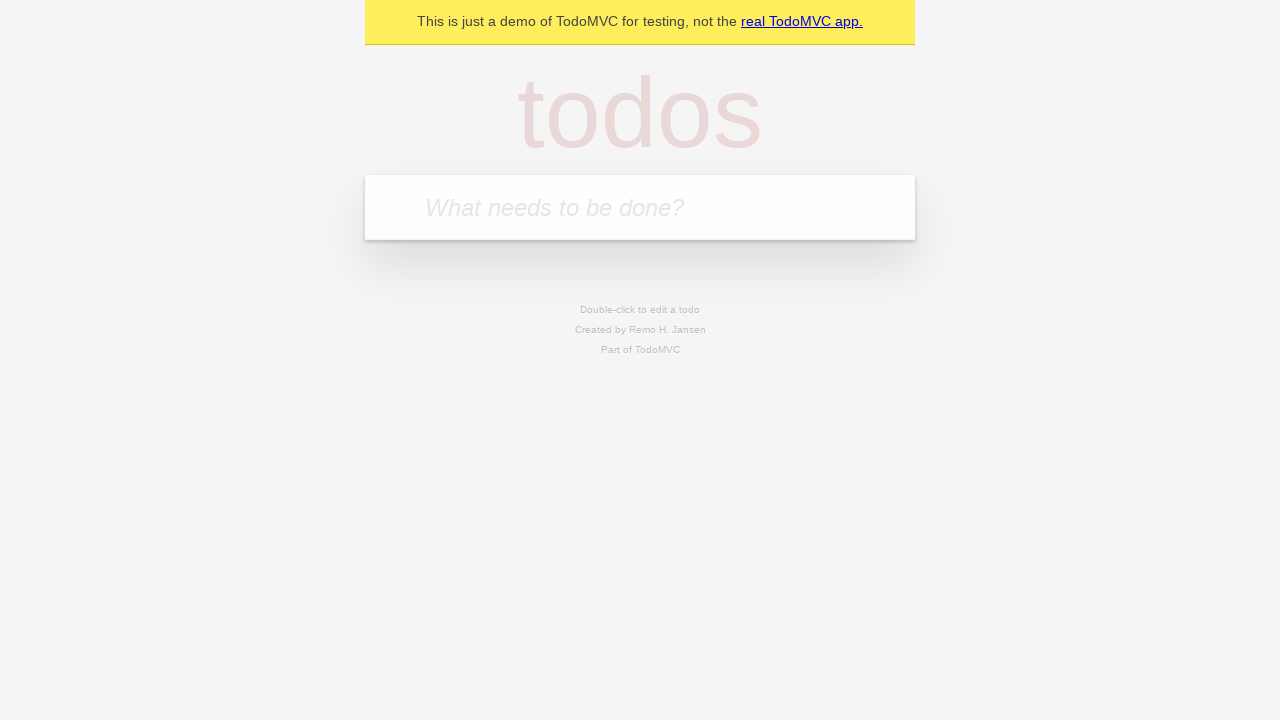

Filled todo input with 'buy some cheese' on internal:attr=[placeholder="What needs to be done?"i]
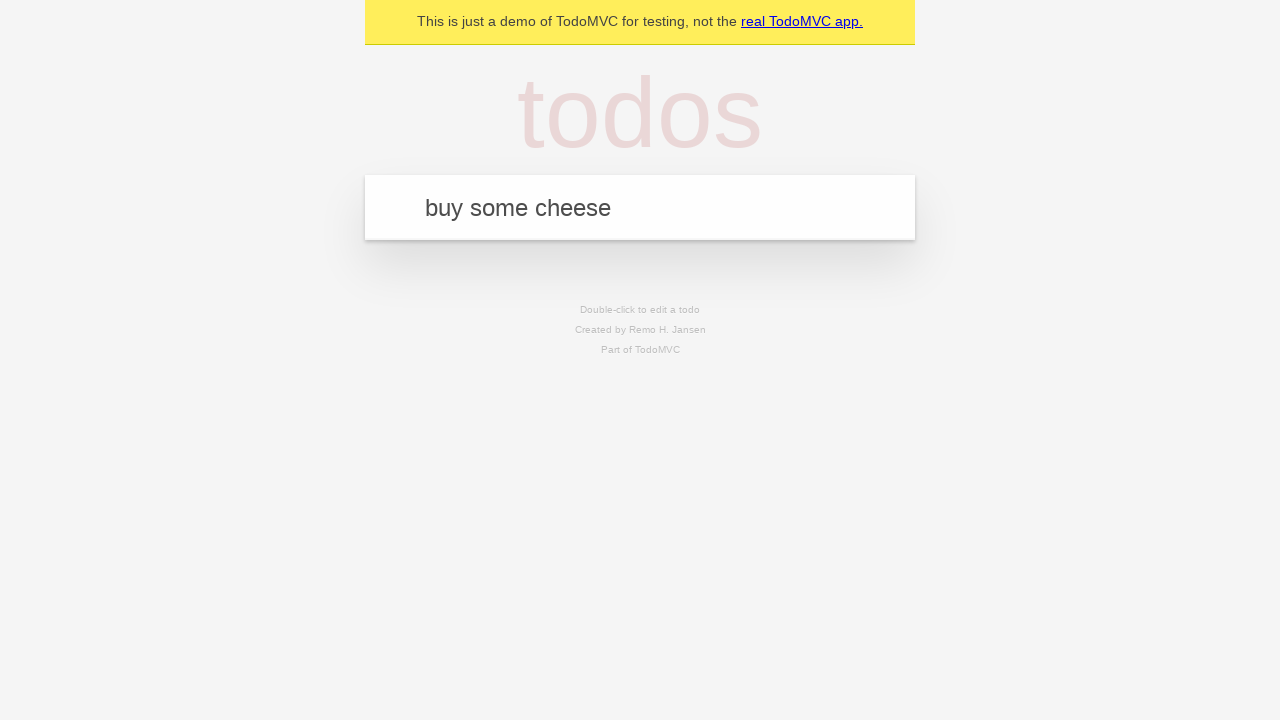

Pressed Enter to add todo 'buy some cheese' on internal:attr=[placeholder="What needs to be done?"i]
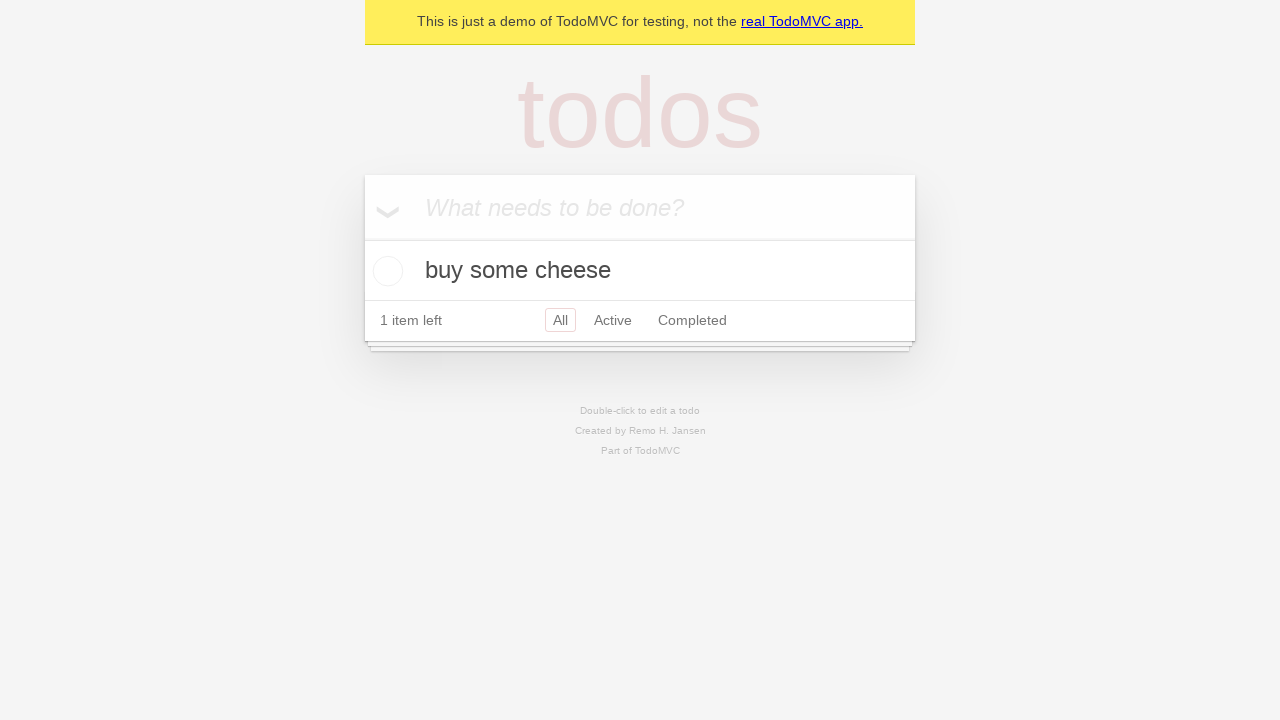

Filled todo input with 'feed the cat' on internal:attr=[placeholder="What needs to be done?"i]
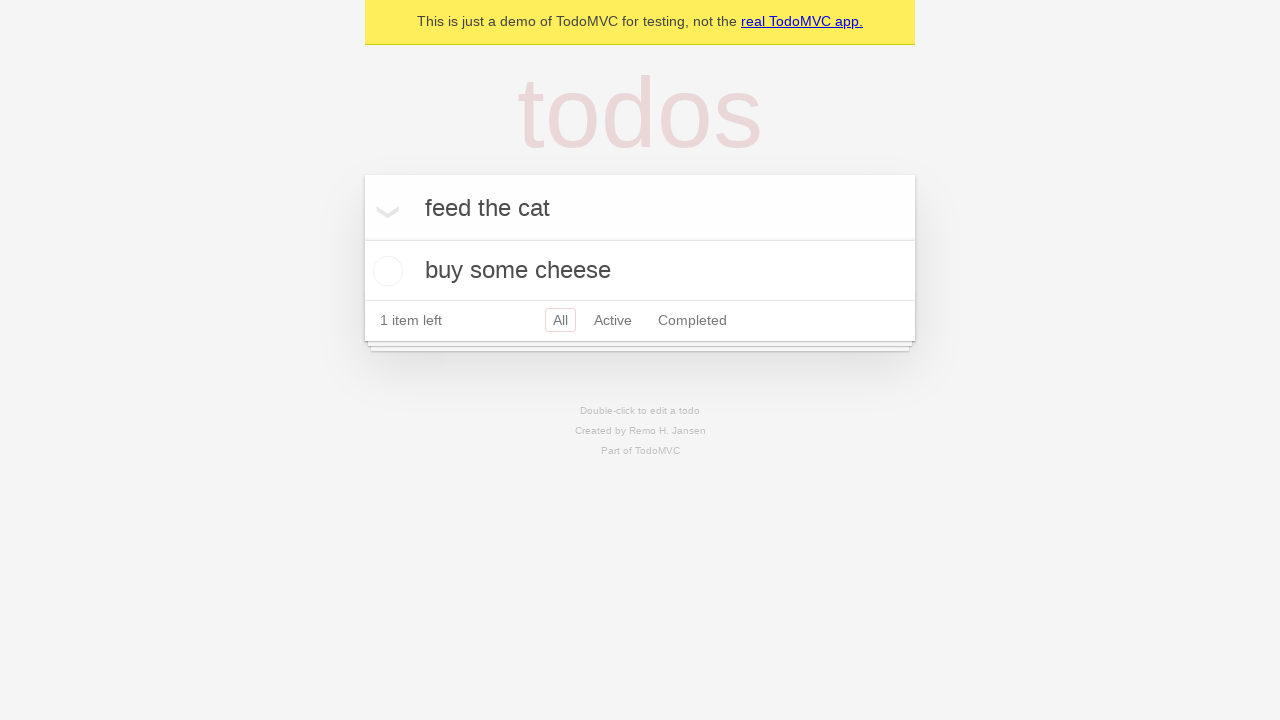

Pressed Enter to add todo 'feed the cat' on internal:attr=[placeholder="What needs to be done?"i]
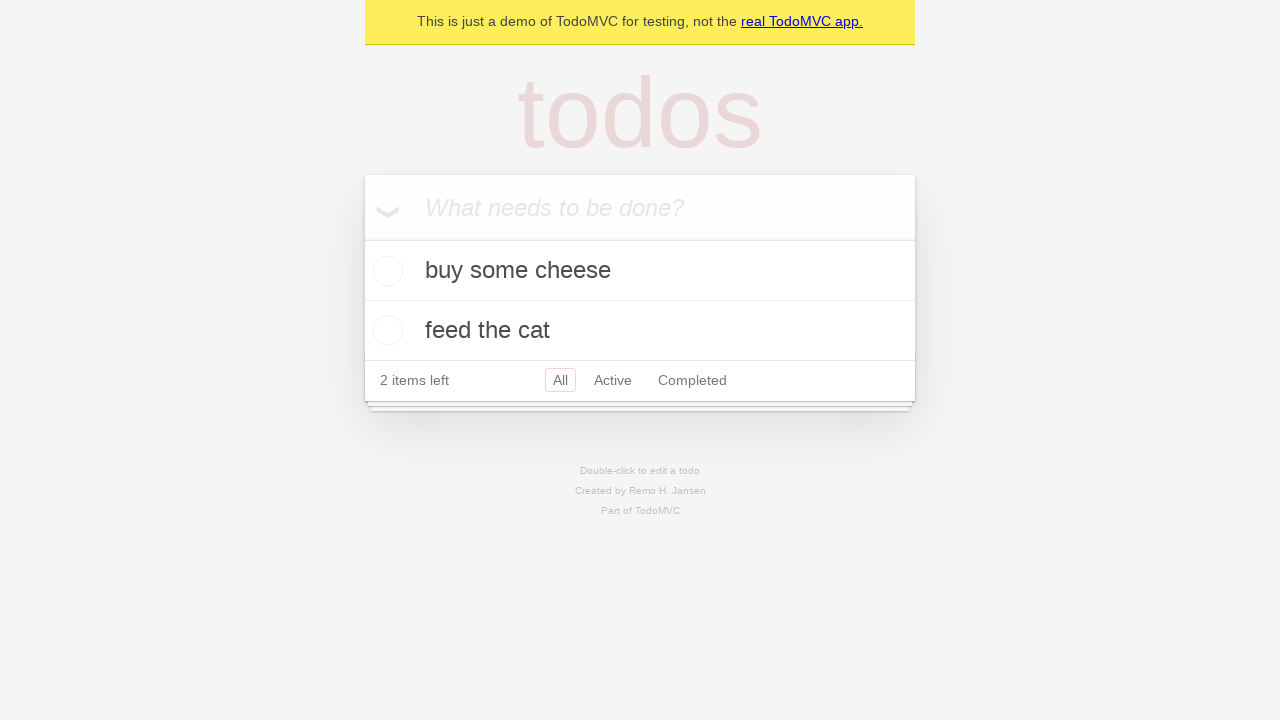

Filled todo input with 'book a doctors appointment' on internal:attr=[placeholder="What needs to be done?"i]
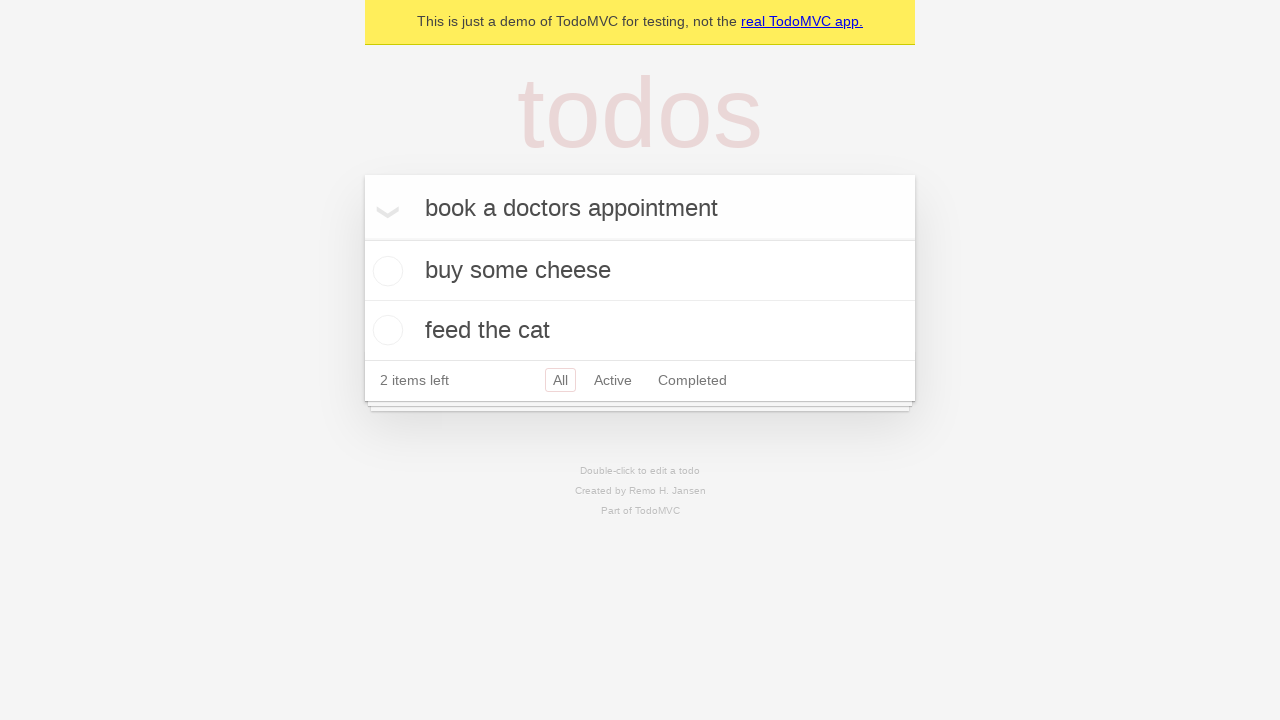

Pressed Enter to add todo 'book a doctors appointment' on internal:attr=[placeholder="What needs to be done?"i]
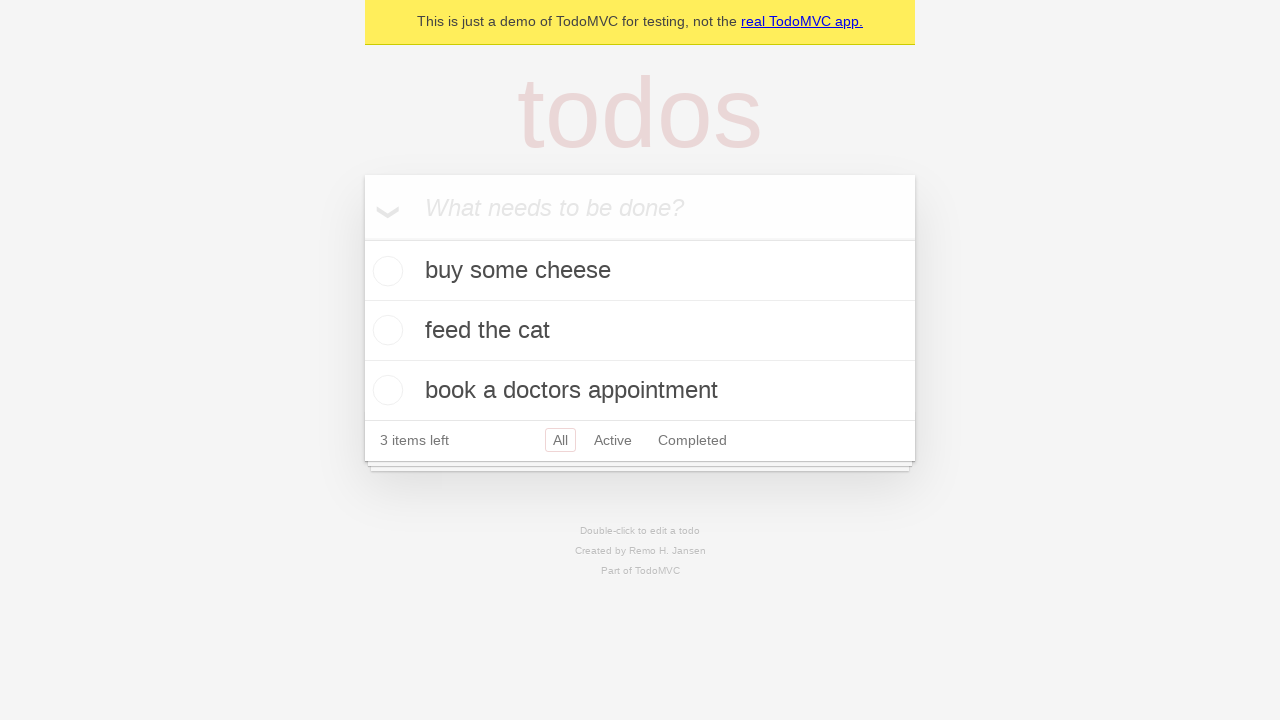

Located all todo items
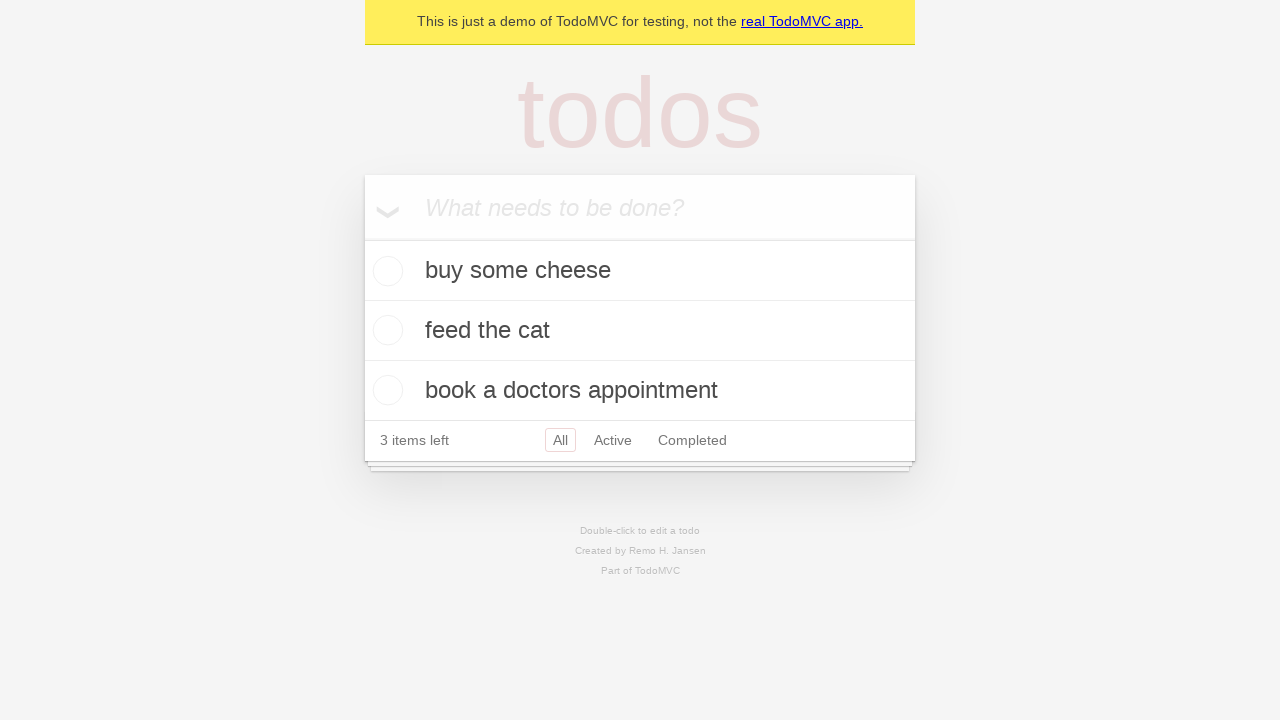

Double-clicked the second todo item to enter edit mode at (640, 331) on internal:testid=[data-testid="todo-item"s] >> nth=1
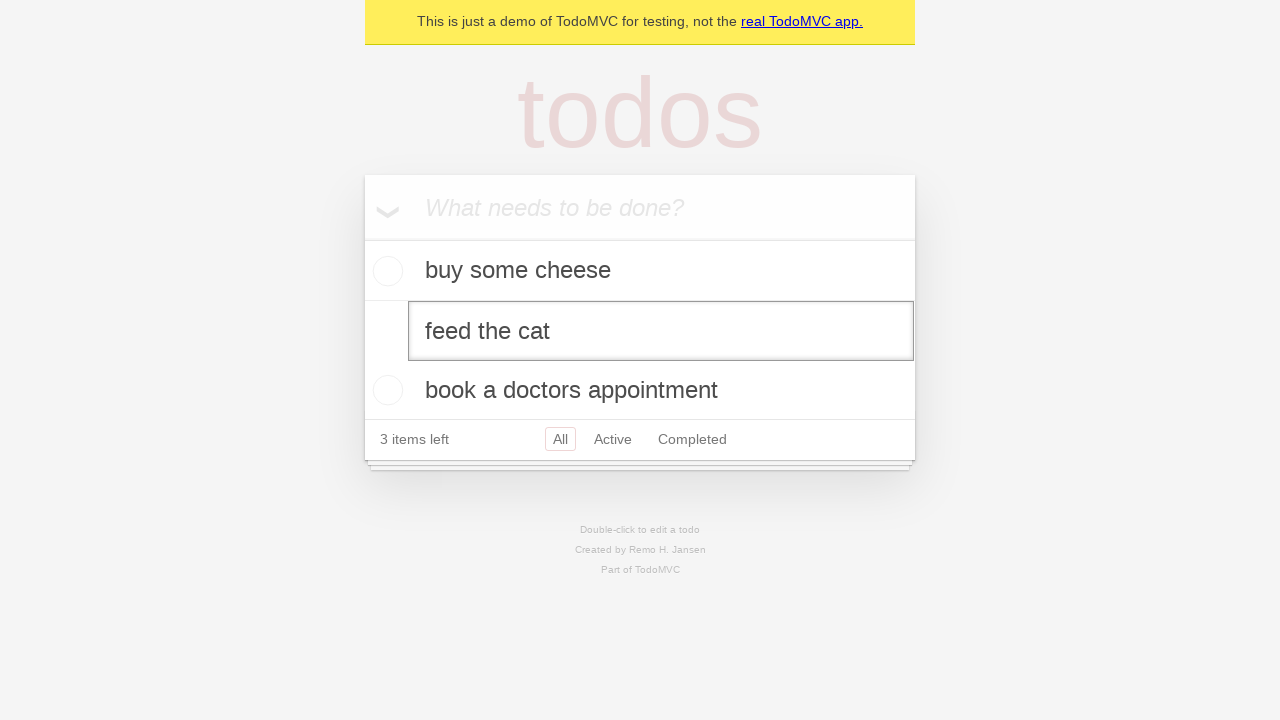

Located the edit input field for the second todo
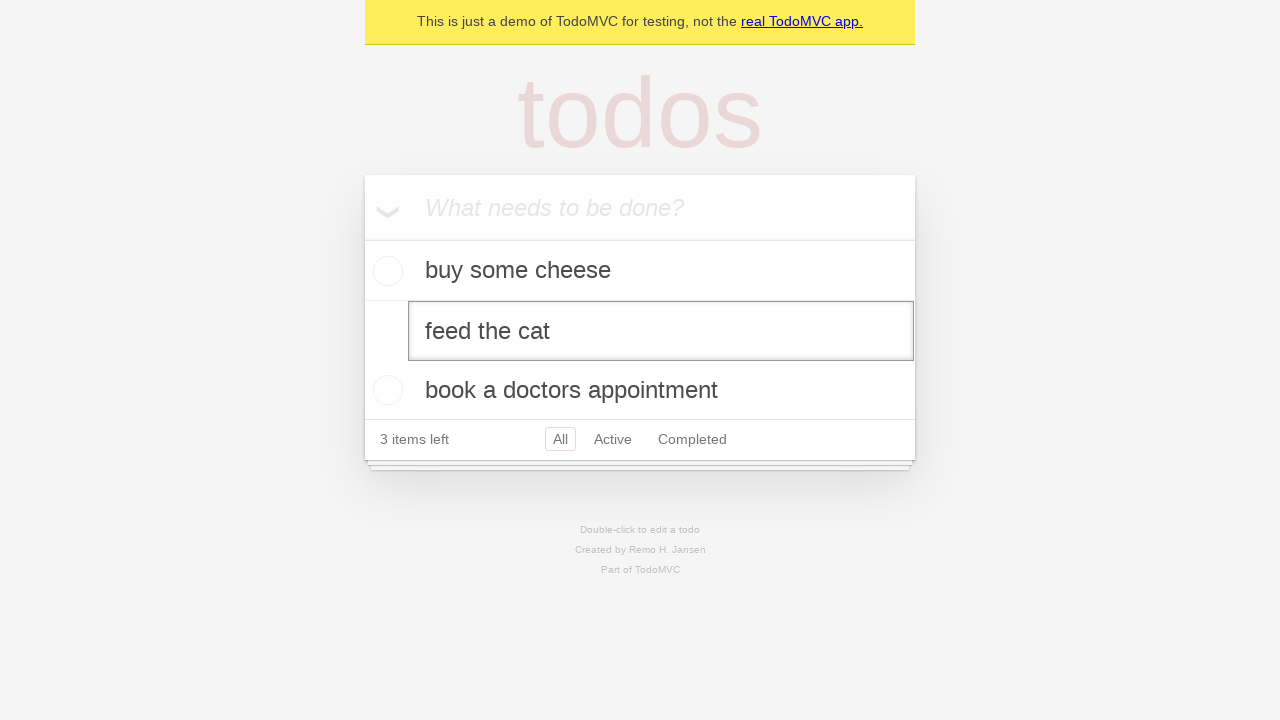

Cleared the edit input field to empty string on internal:testid=[data-testid="todo-item"s] >> nth=1 >> internal:role=textbox[nam
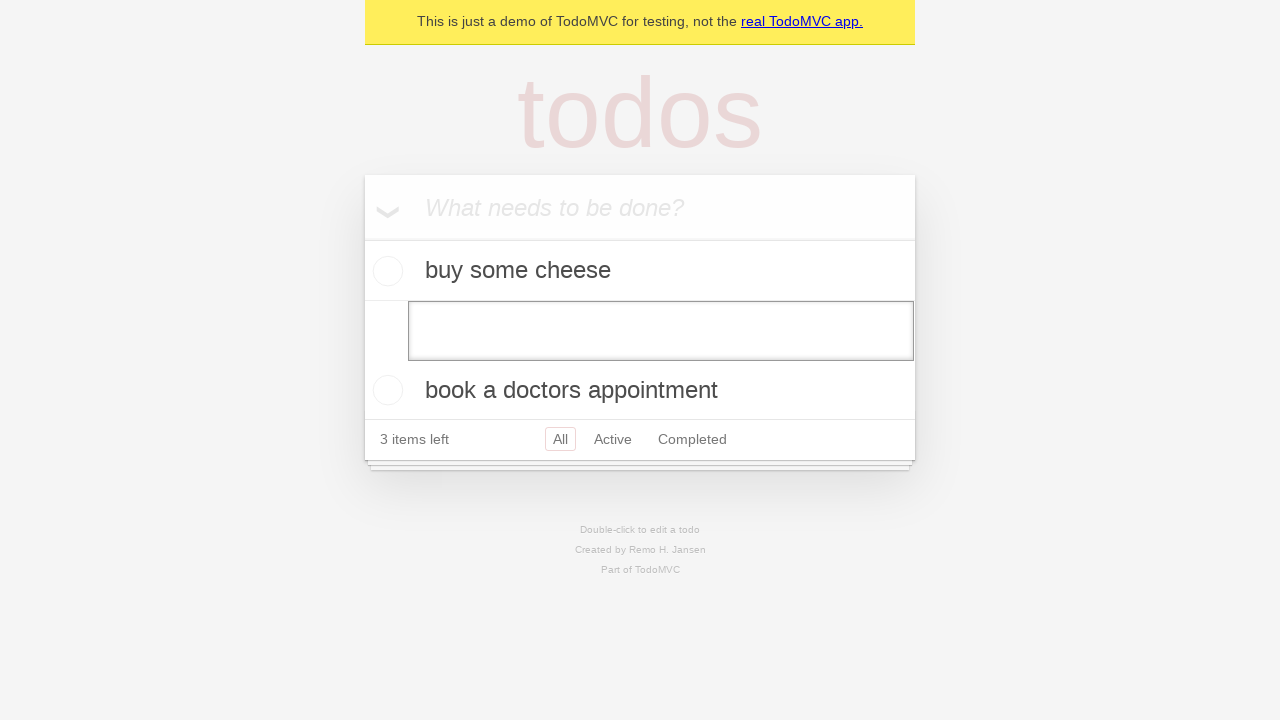

Pressed Enter to confirm deletion of empty todo item on internal:testid=[data-testid="todo-item"s] >> nth=1 >> internal:role=textbox[nam
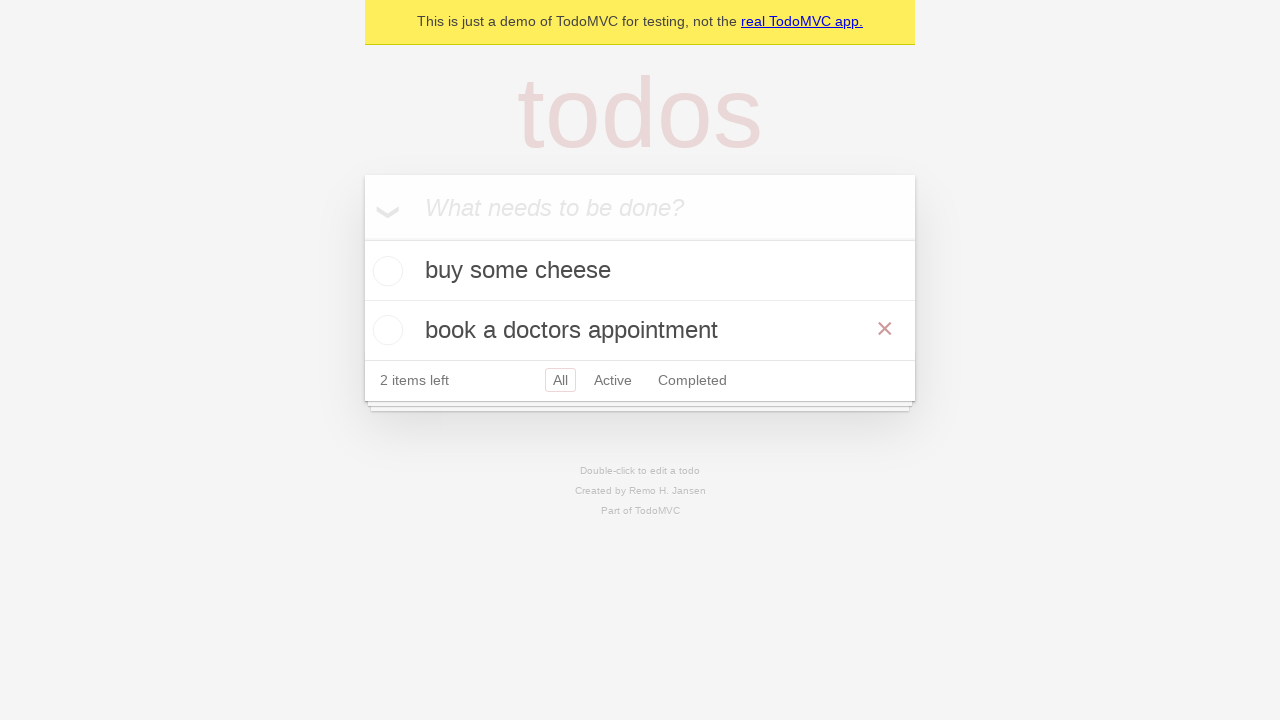

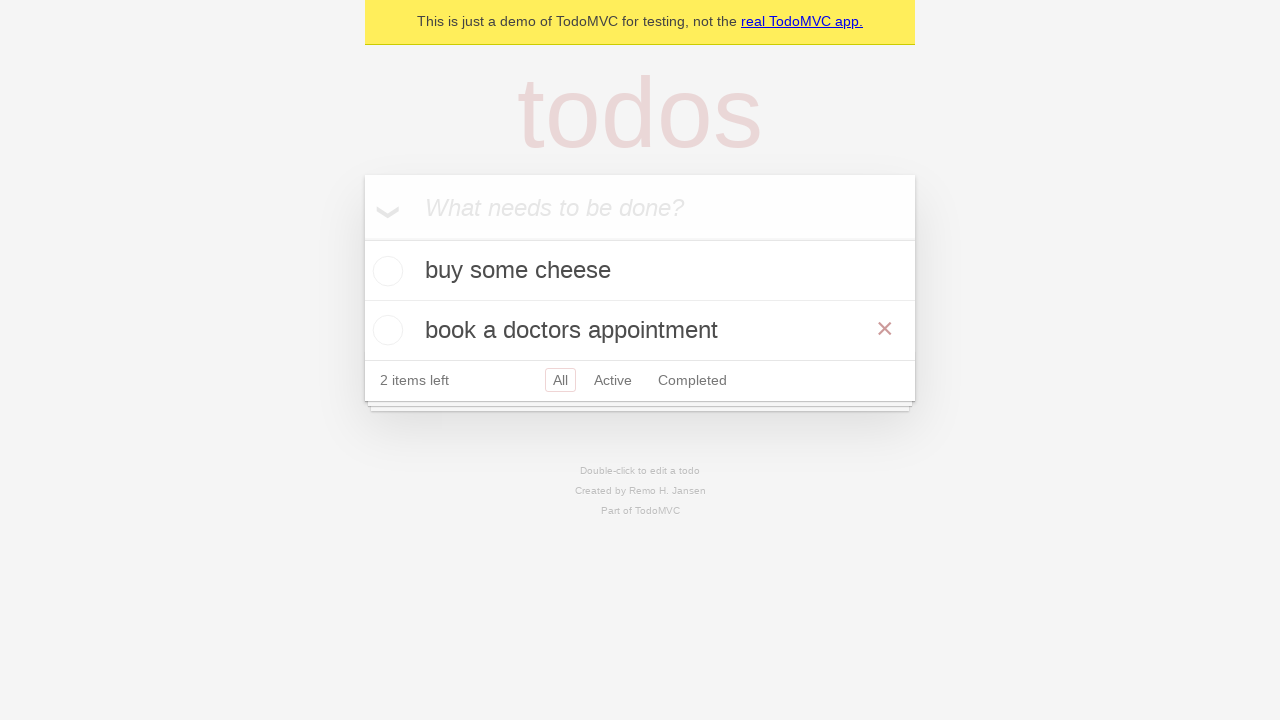